Navigates to an e-commerce page, searches for a product containing "Cucumber" in its name, and adds it to the cart

Starting URL: https://rahulshettyacademy.com/seleniumPractise/#

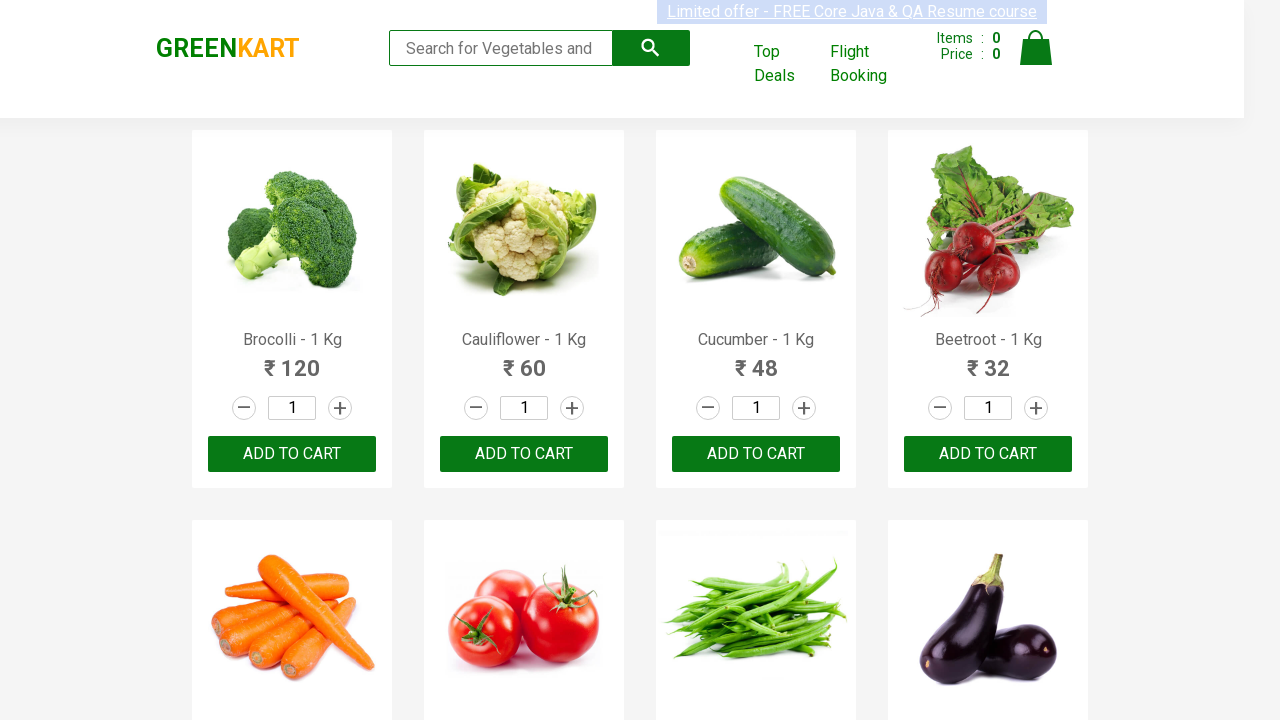

Waited for product names to load on the page
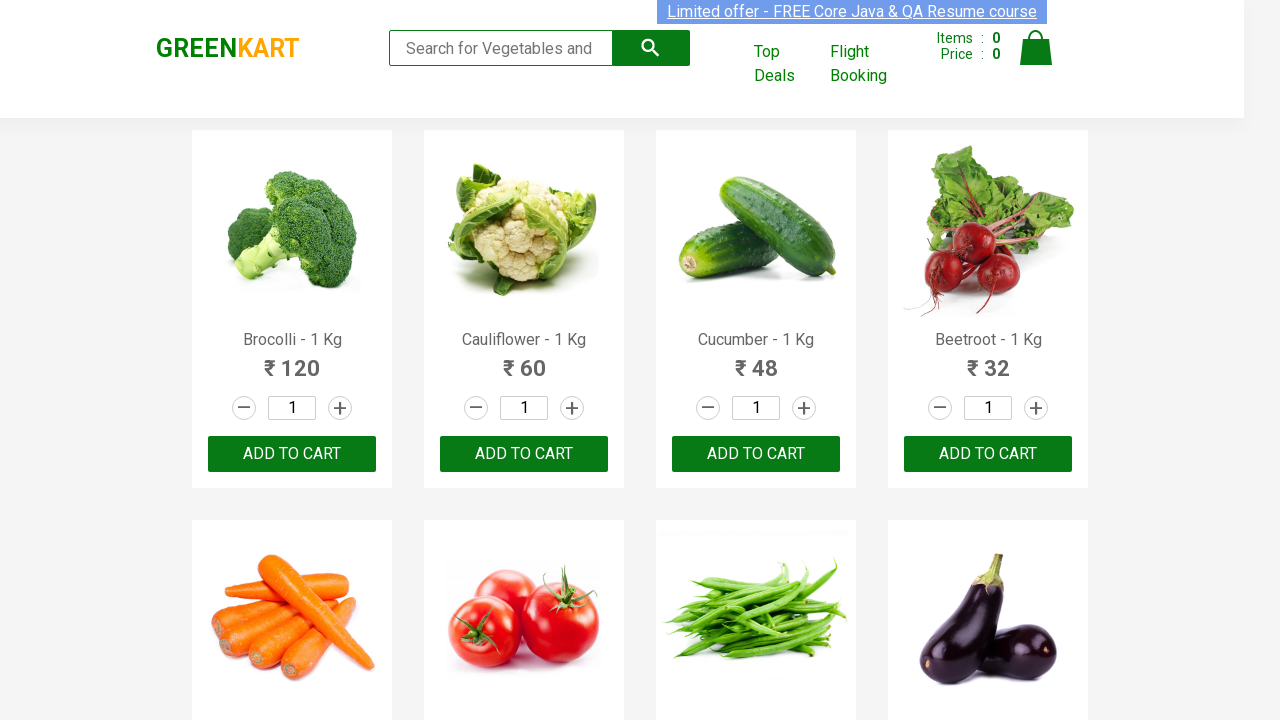

Retrieved all product name elements from the page
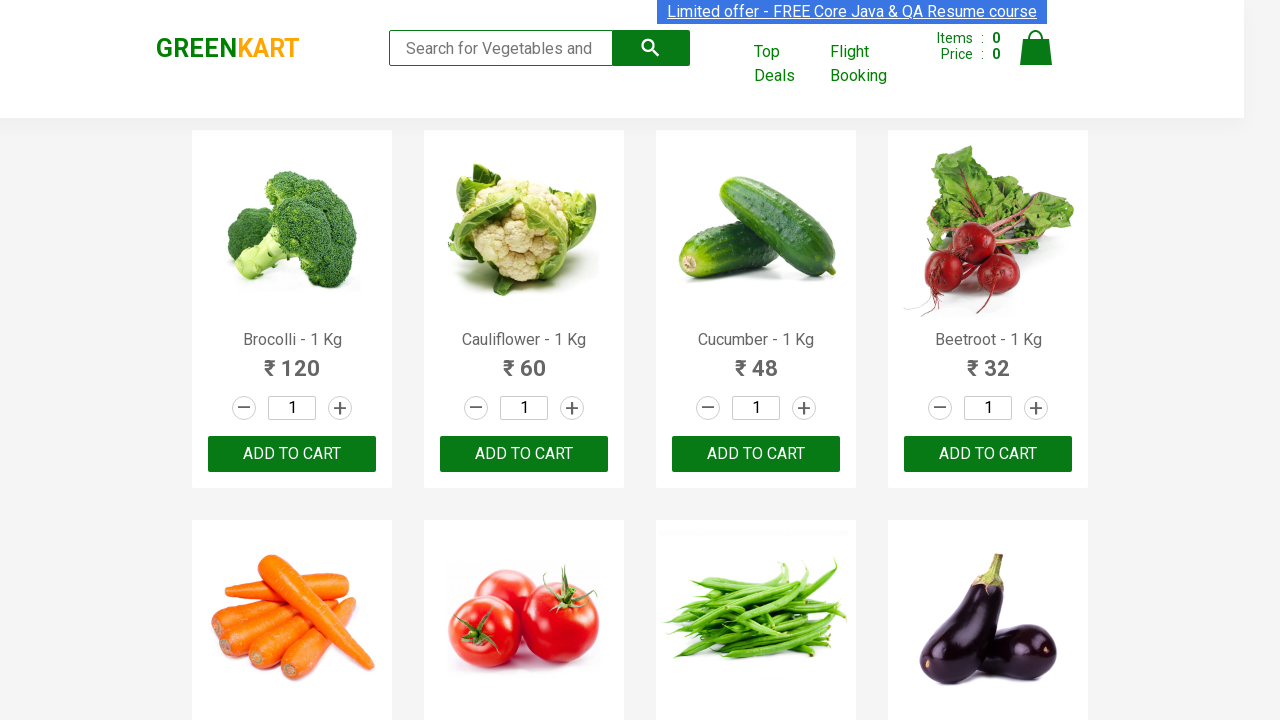

Found Cucumber product at position 2 and clicked 'ADD TO CART' button at (756, 454) on .product >> nth=2 >> button:has-text('ADD TO CART')
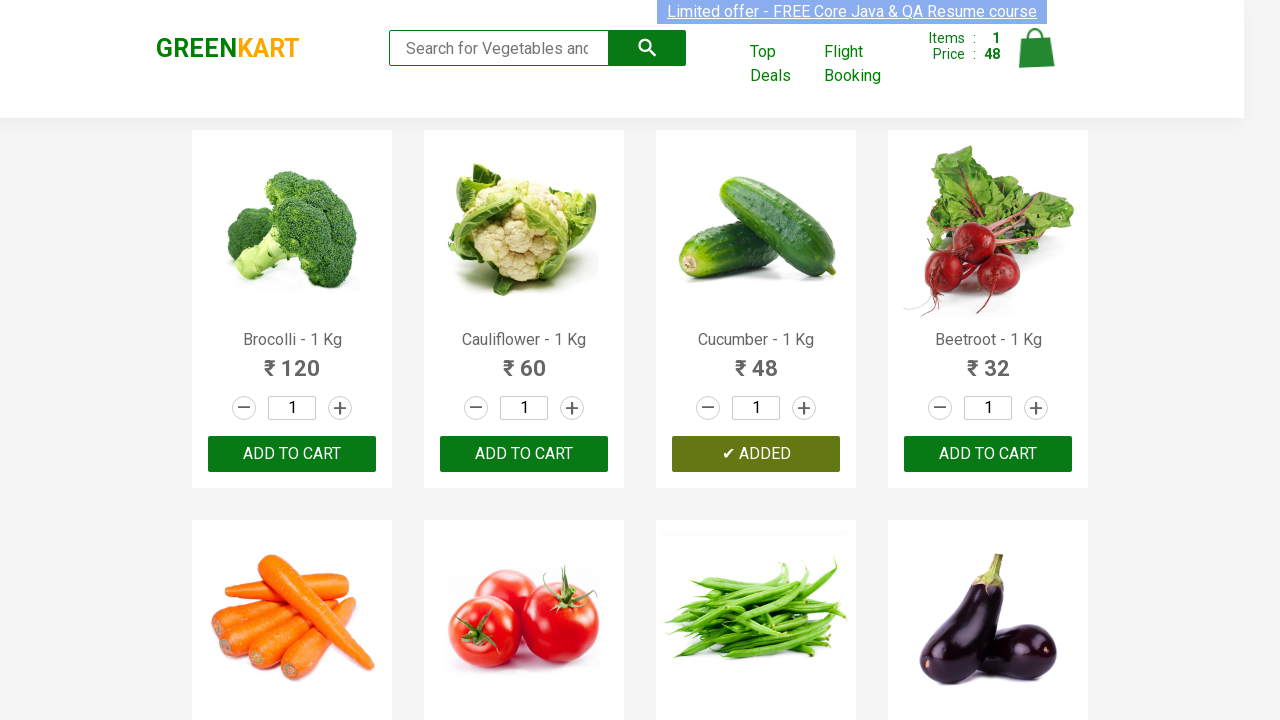

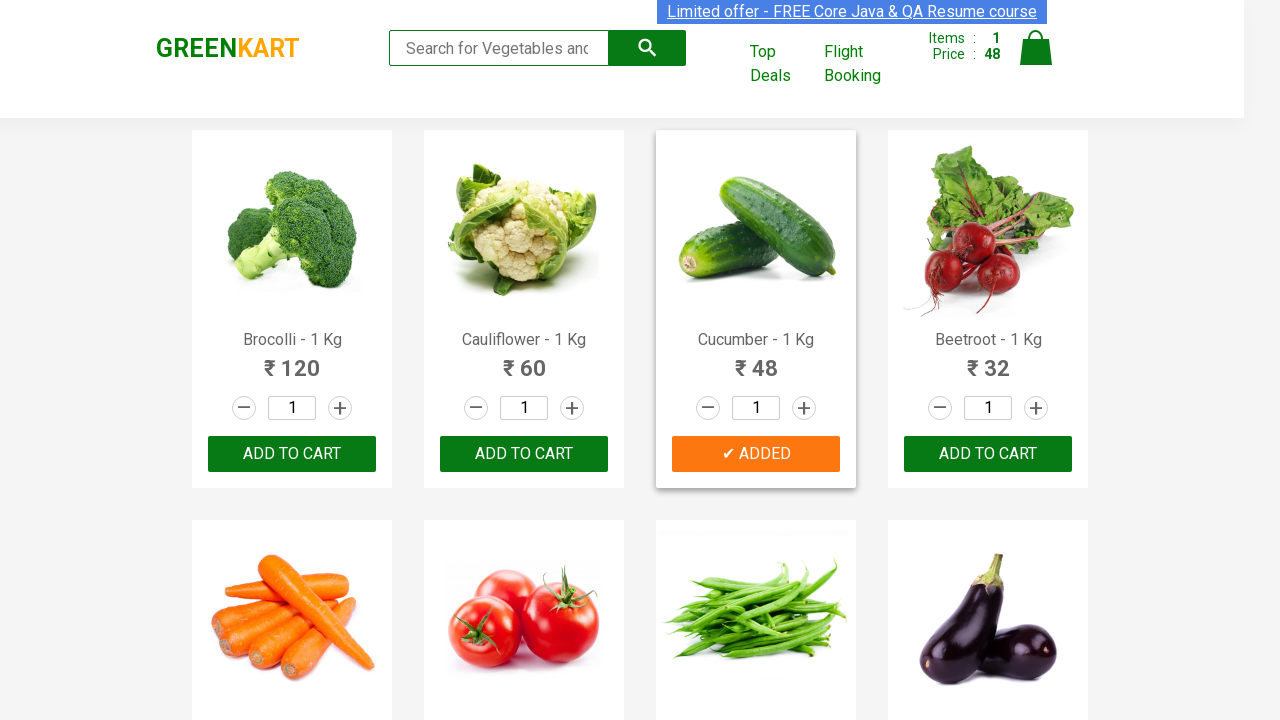